Tests JavaScript Prompt dialog by clicking a button, entering text into the prompt, accepting it, and verifying the entered text appears in results

Starting URL: https://automationfc.github.io/basic-form/index.html

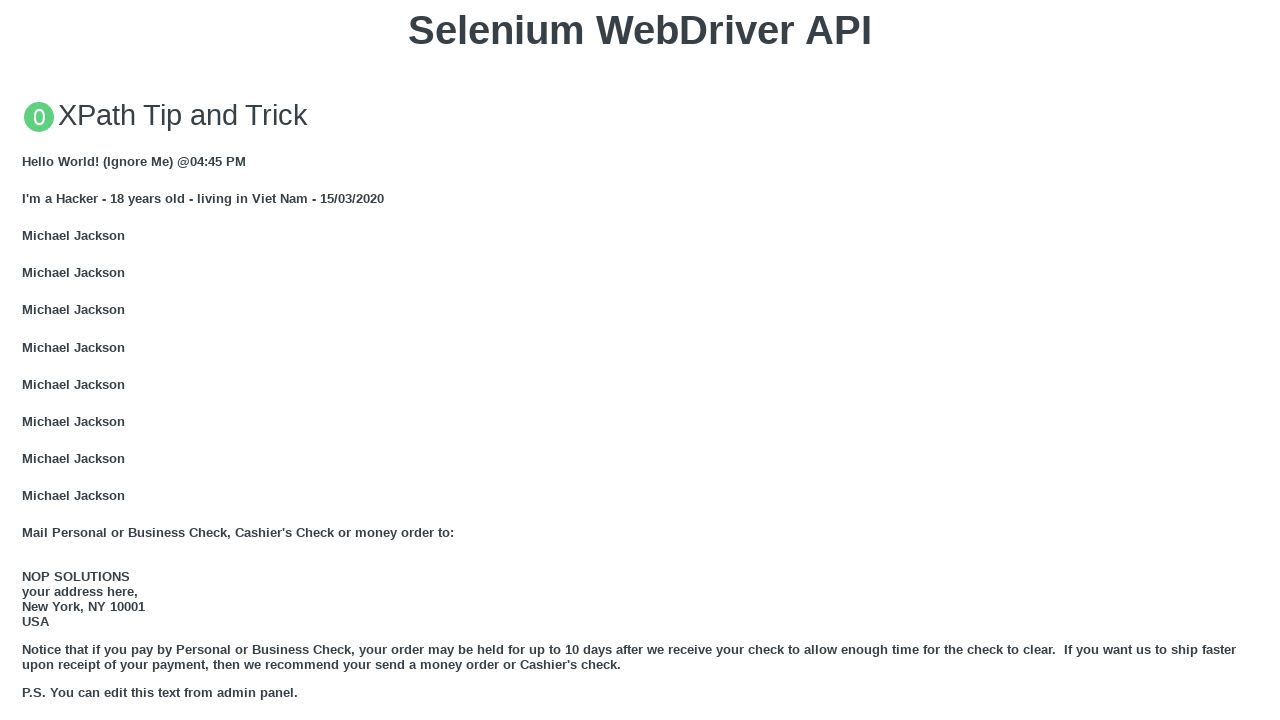

Set up dialog handler to accept prompt with text 'Automation FC'
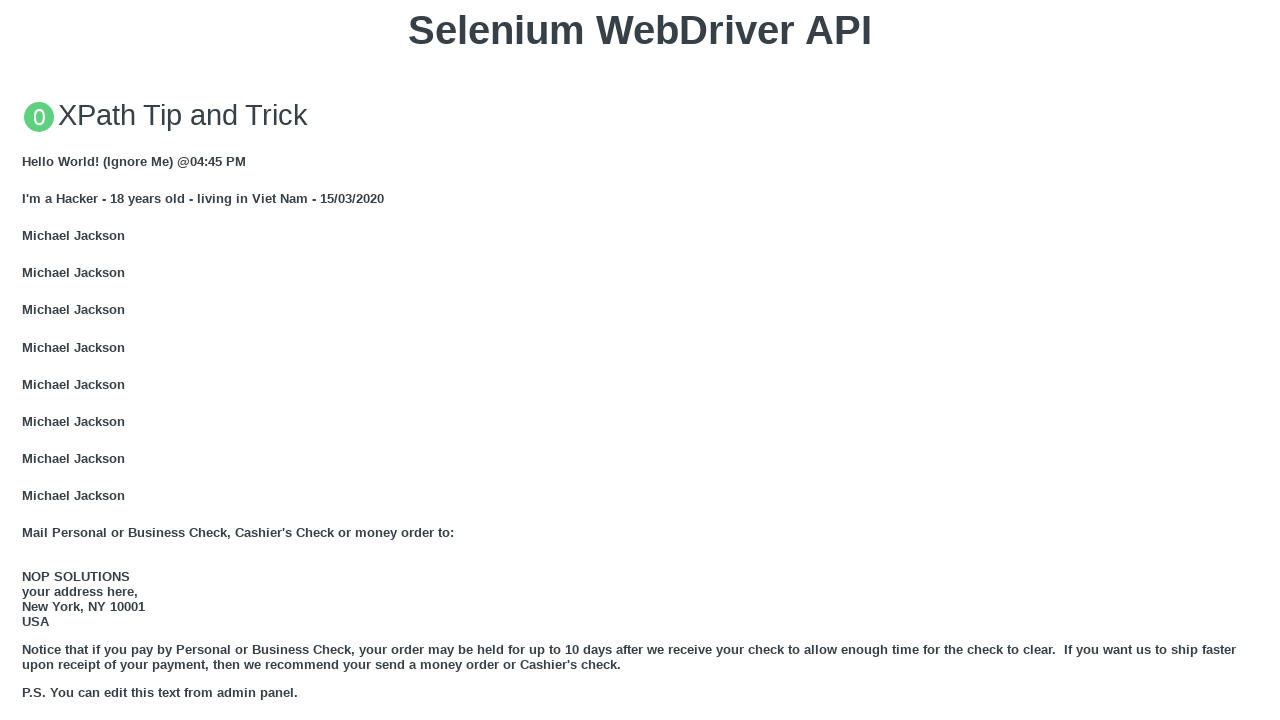

Clicked button to trigger JS Prompt dialog at (640, 360) on xpath=//button[text()='Click for JS Prompt']
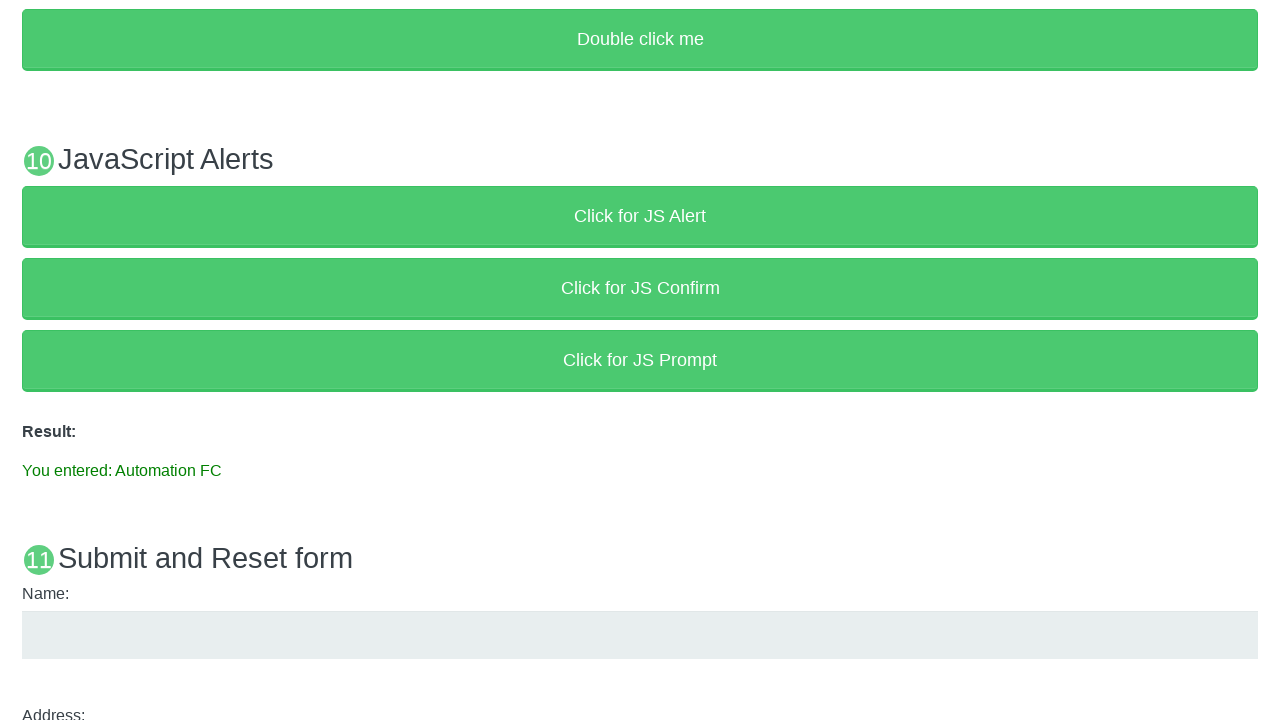

Prompt accepted and result text appeared on page
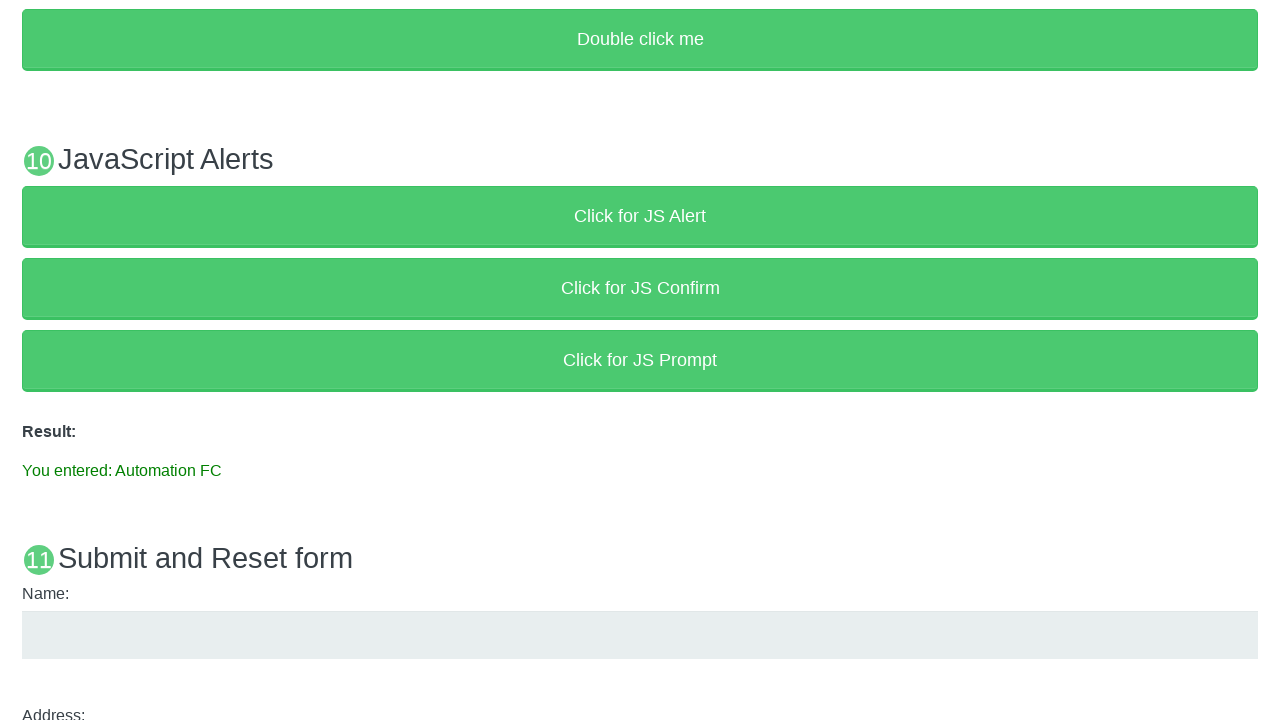

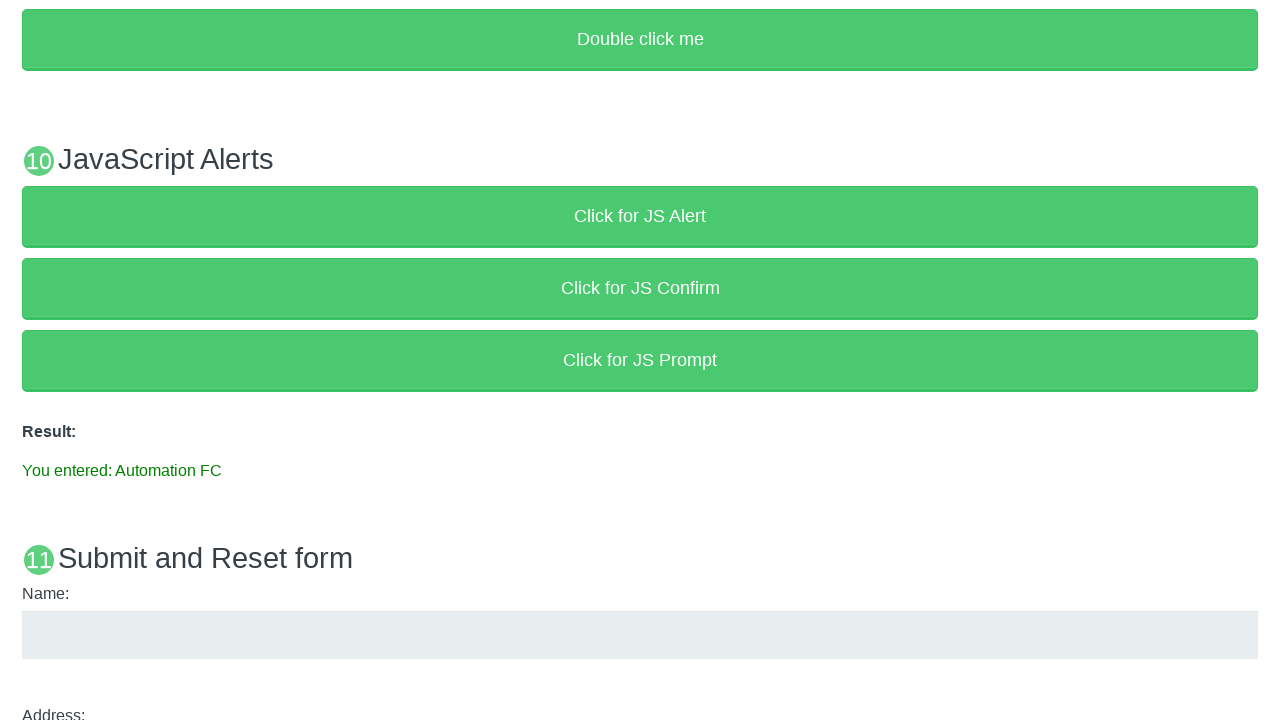